Tests a math challenge form by reading a value from an element's attribute, calculating the logarithm of a trigonometric expression, filling in the answer, checking two checkboxes, and submitting the form.

Starting URL: http://suninjuly.github.io/get_attribute.html

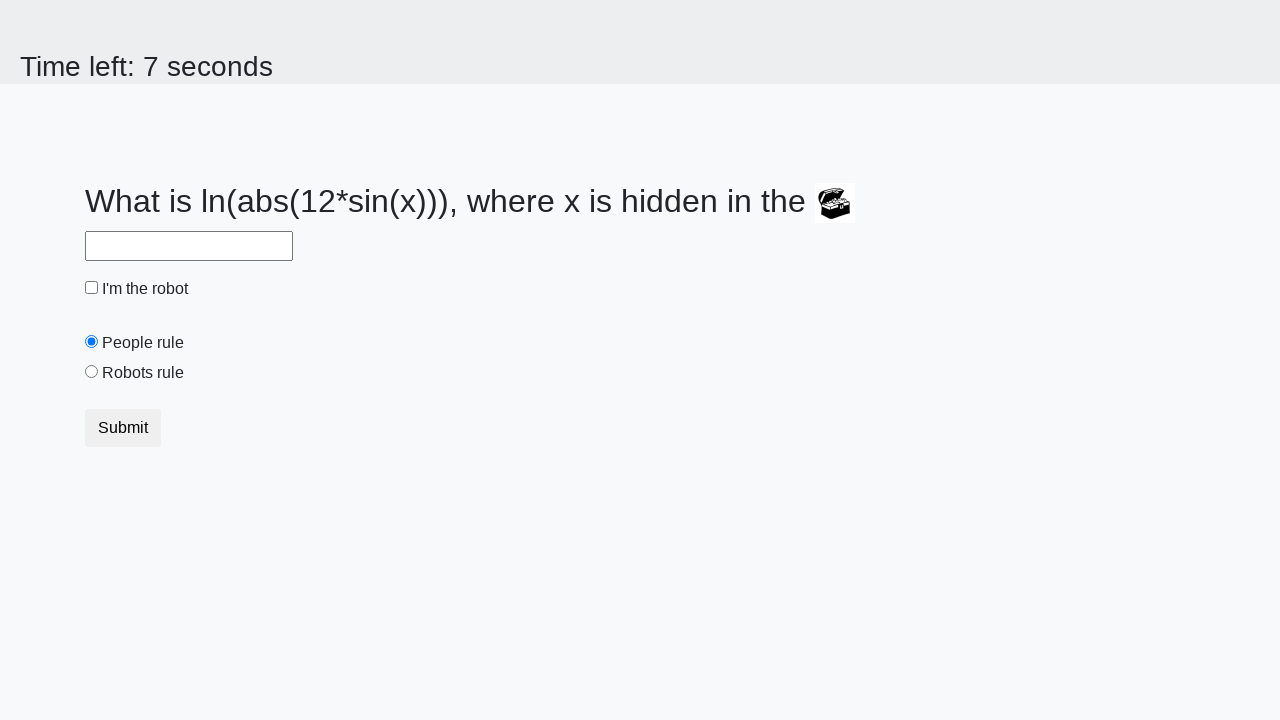

Retrieved 'valuex' attribute from treasure element
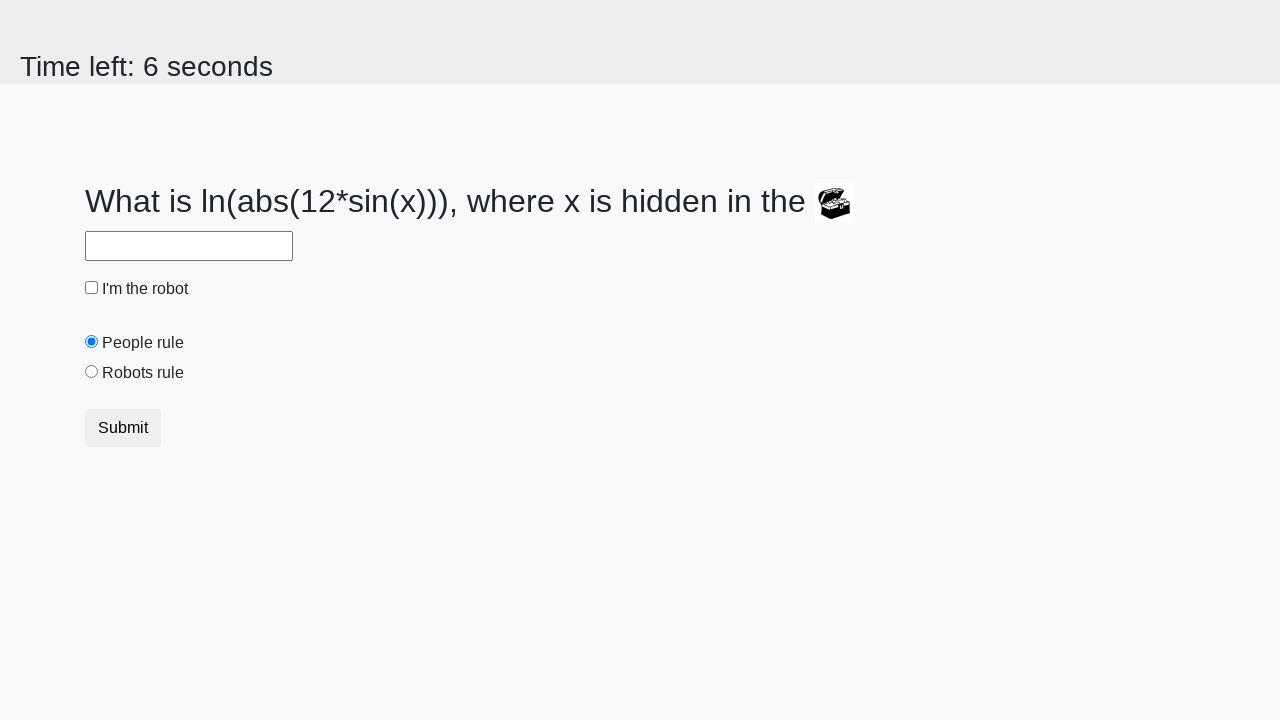

Calculated logarithm of trigonometric expression: log(12*sin(x))
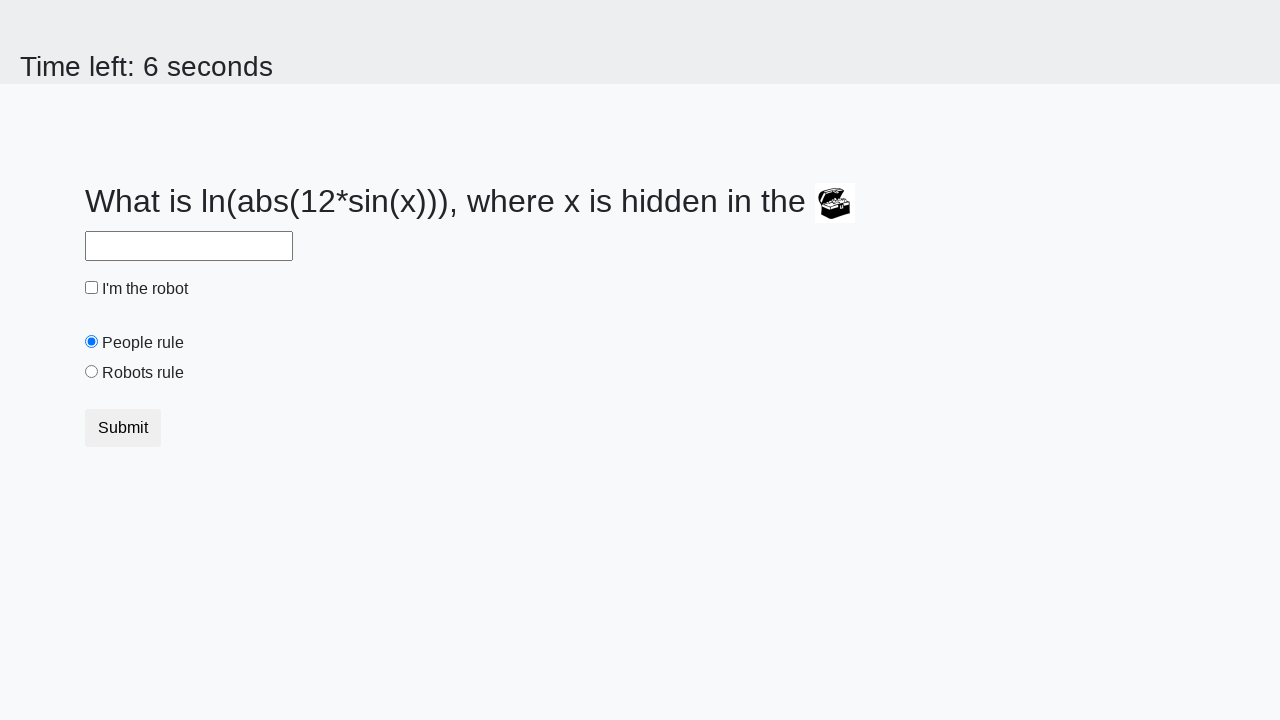

Filled input field with calculated answer on input
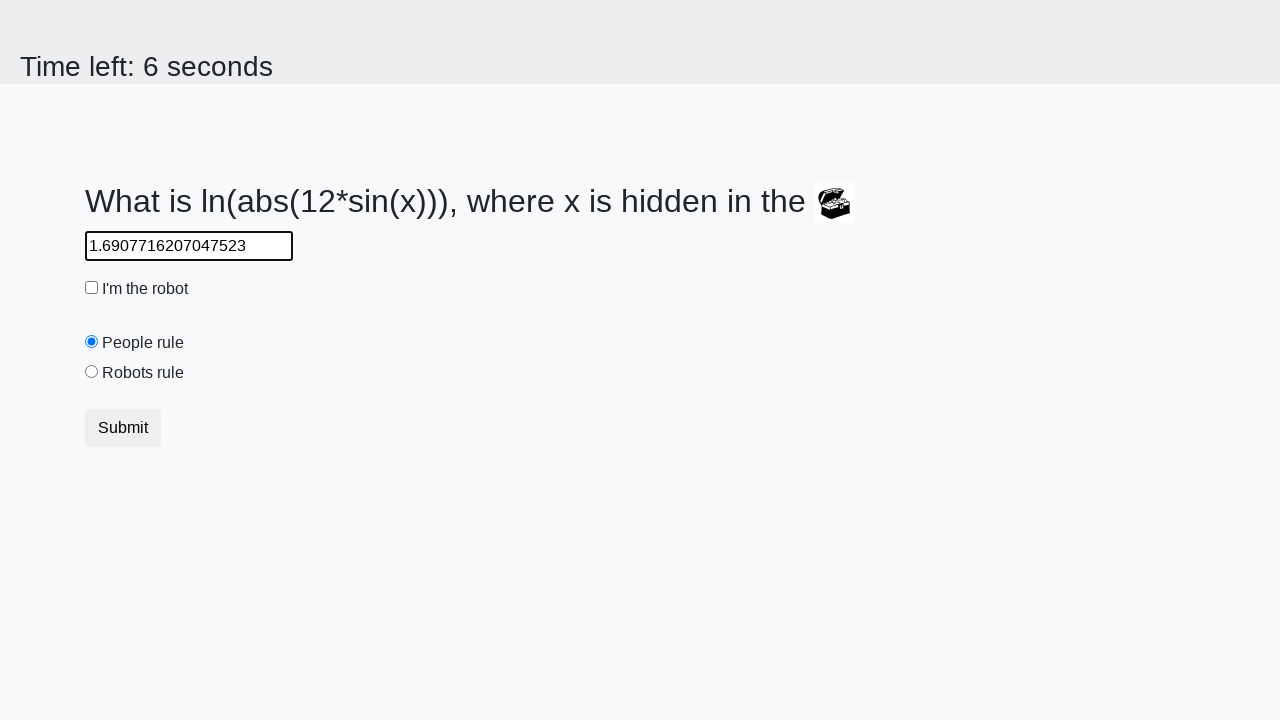

Checked the robot checkbox at (92, 288) on #robotCheckbox
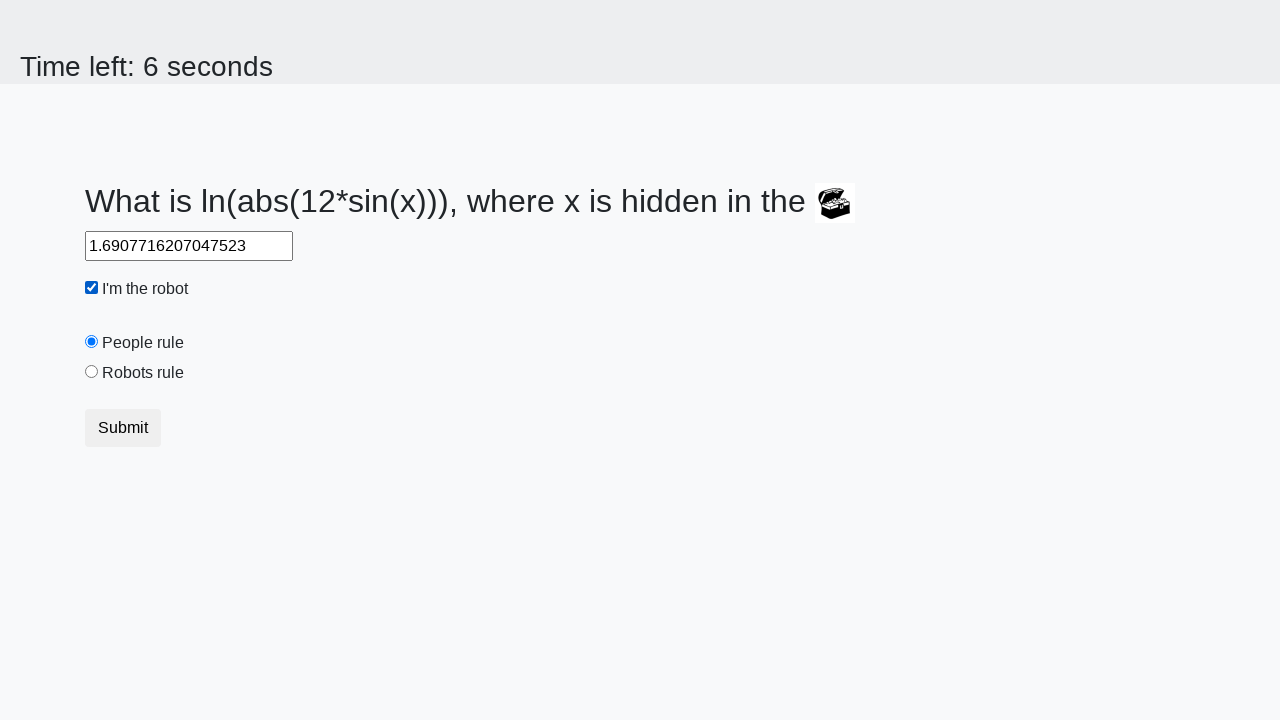

Checked the robots rule checkbox at (92, 372) on #robotsRule
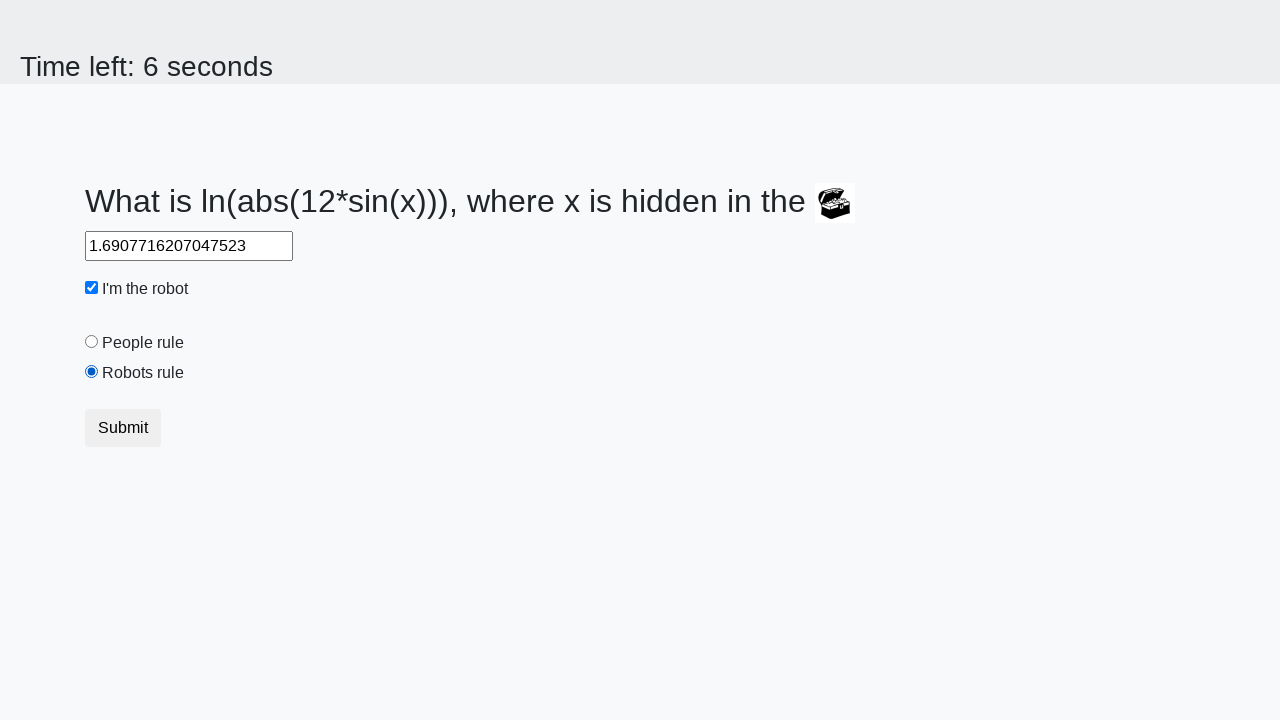

Clicked submit button to submit the form at (123, 428) on button
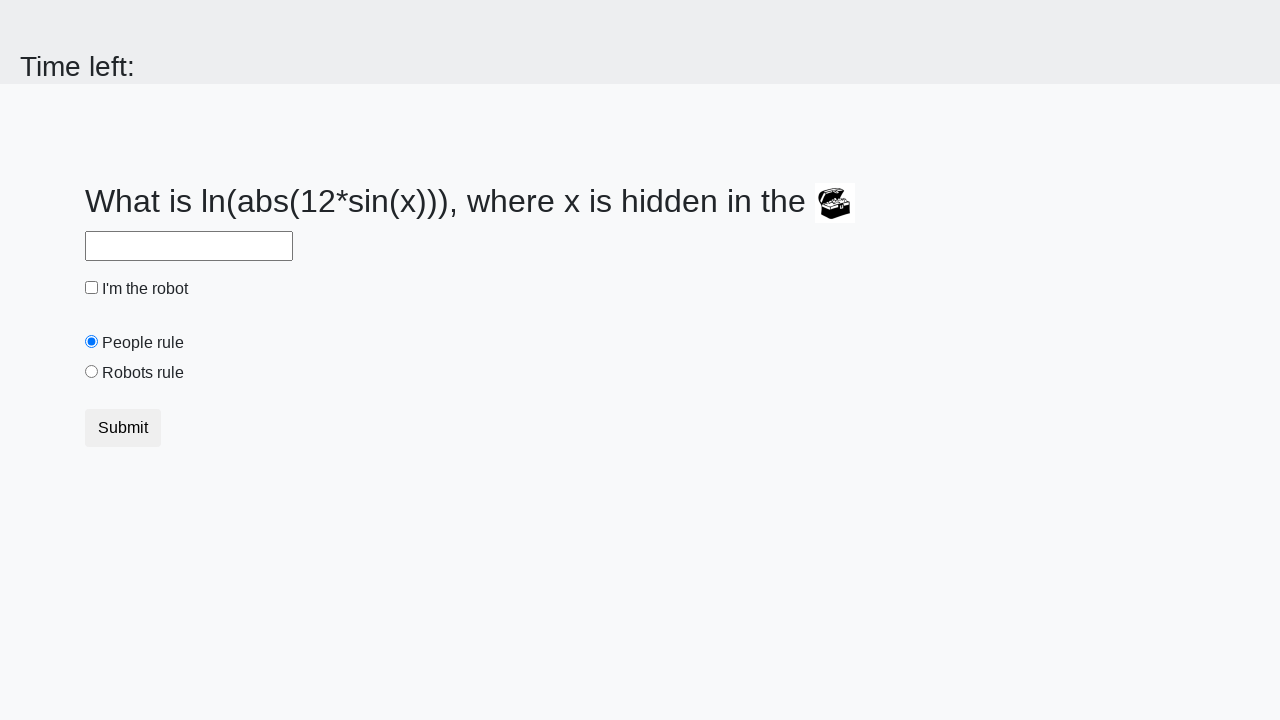

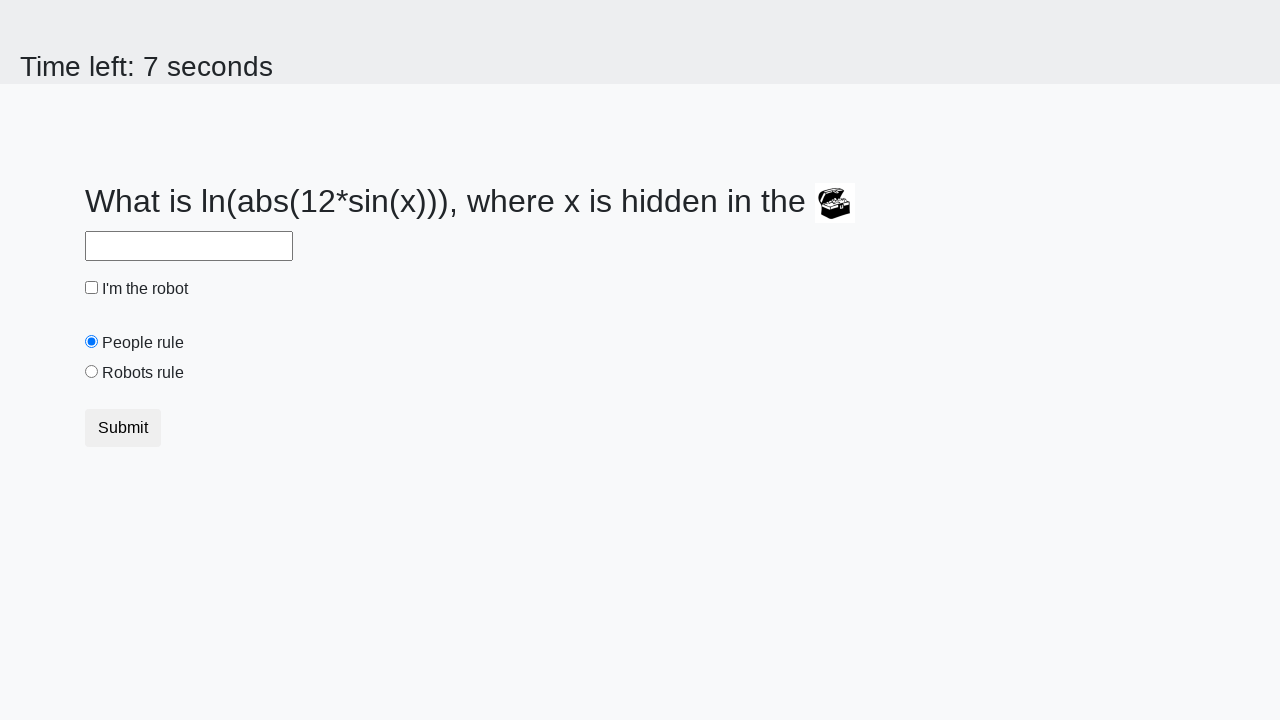